Tests prompt alert handling by clicking to open a prompt dialog, entering text into the prompt, accepting it, and verifying the result

Starting URL: http://demo.automationtesting.in/Alerts.html

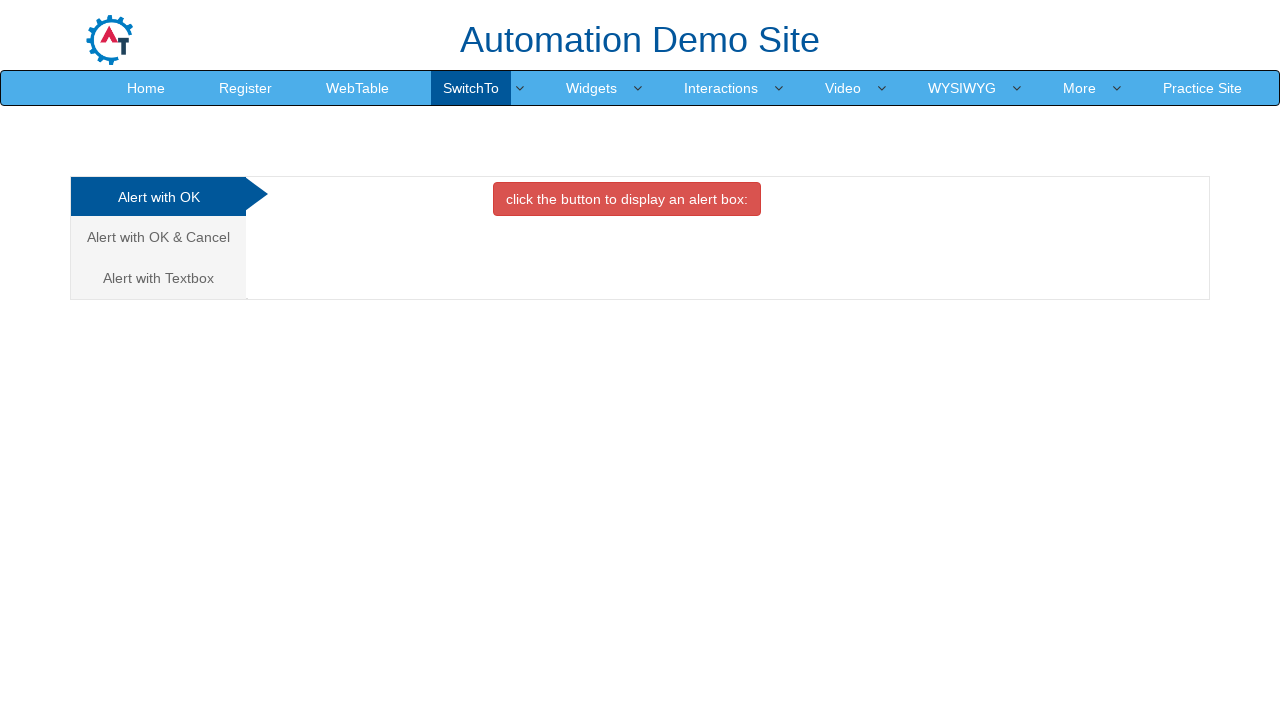

Set up dialog handler to accept prompt with text 'Anh Tester'
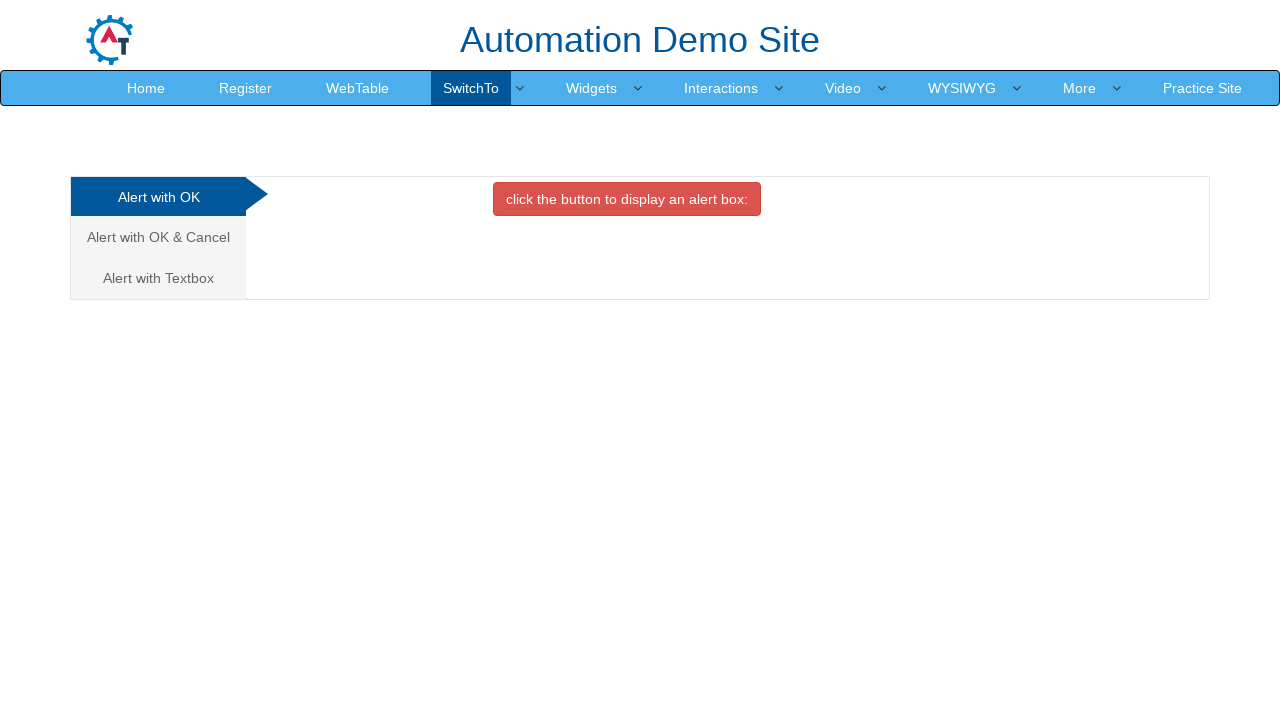

Clicked on 'Alert with Textbox' tab at (158, 278) on xpath=//a[normalize-space()='Alert with Textbox']
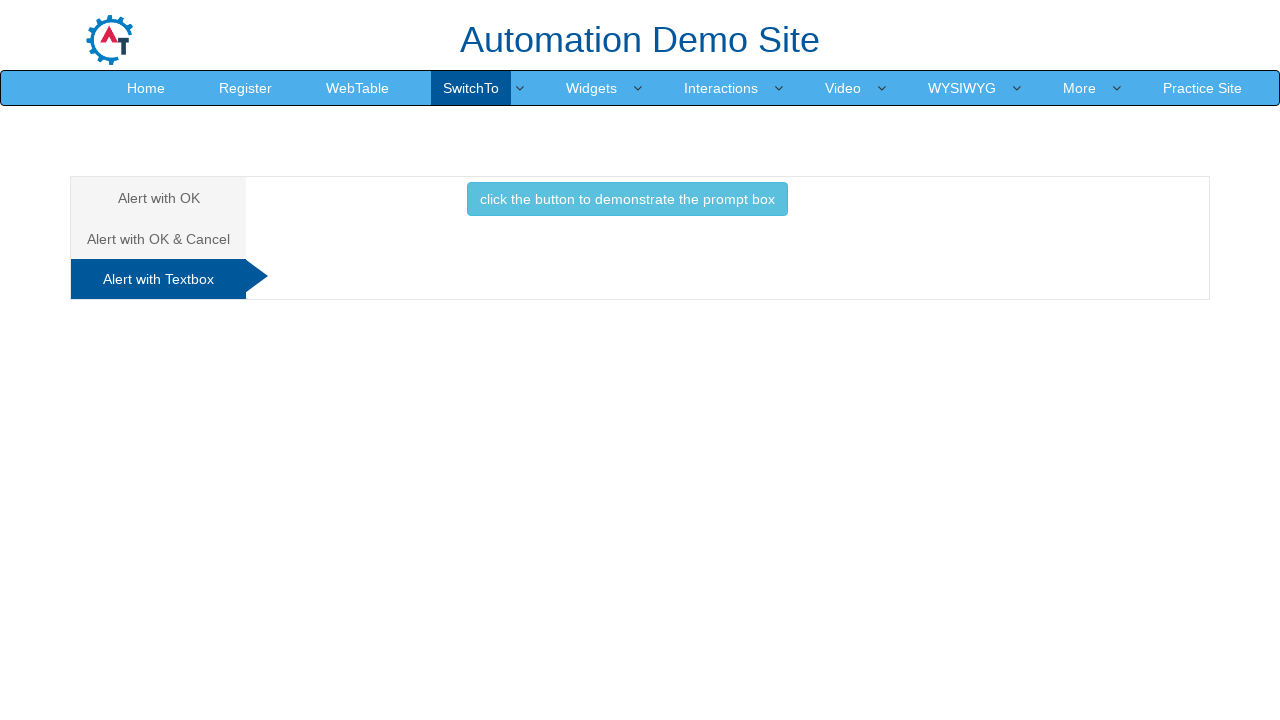

Clicked button to trigger prompt dialog at (627, 199) on xpath=//button[normalize-space()='click the button to demonstrate the prompt box
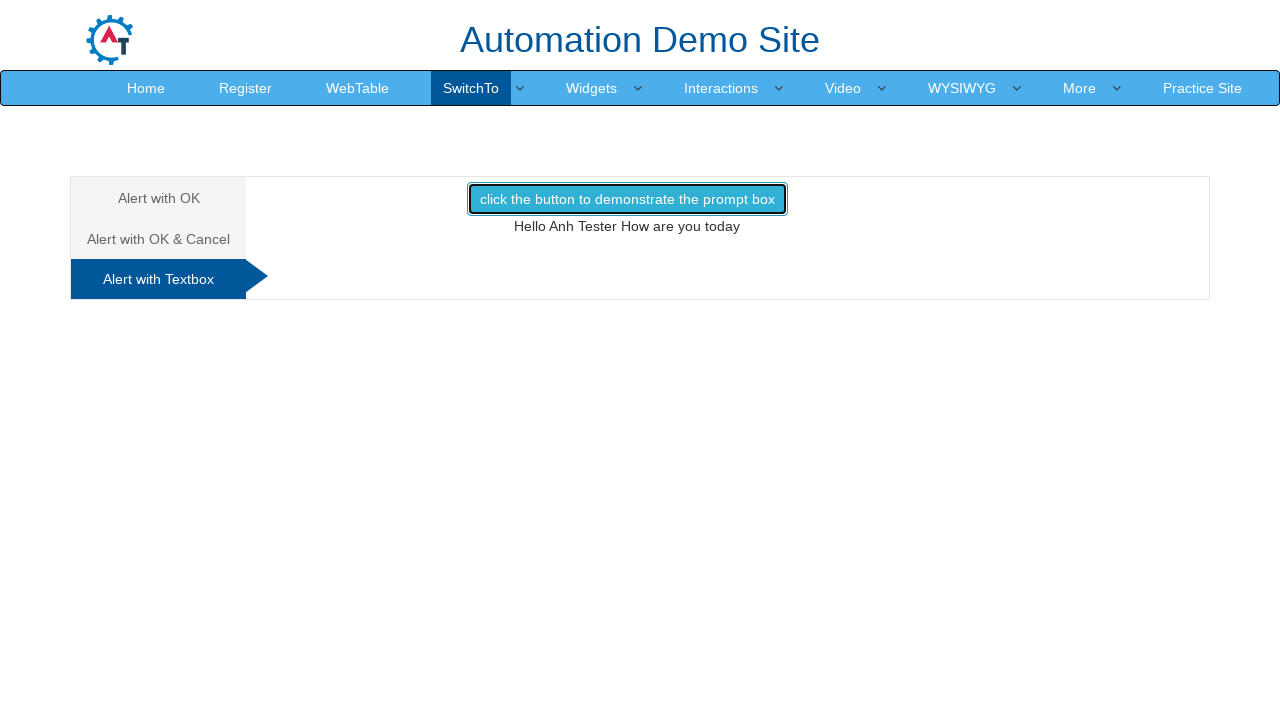

Prompt result element appeared
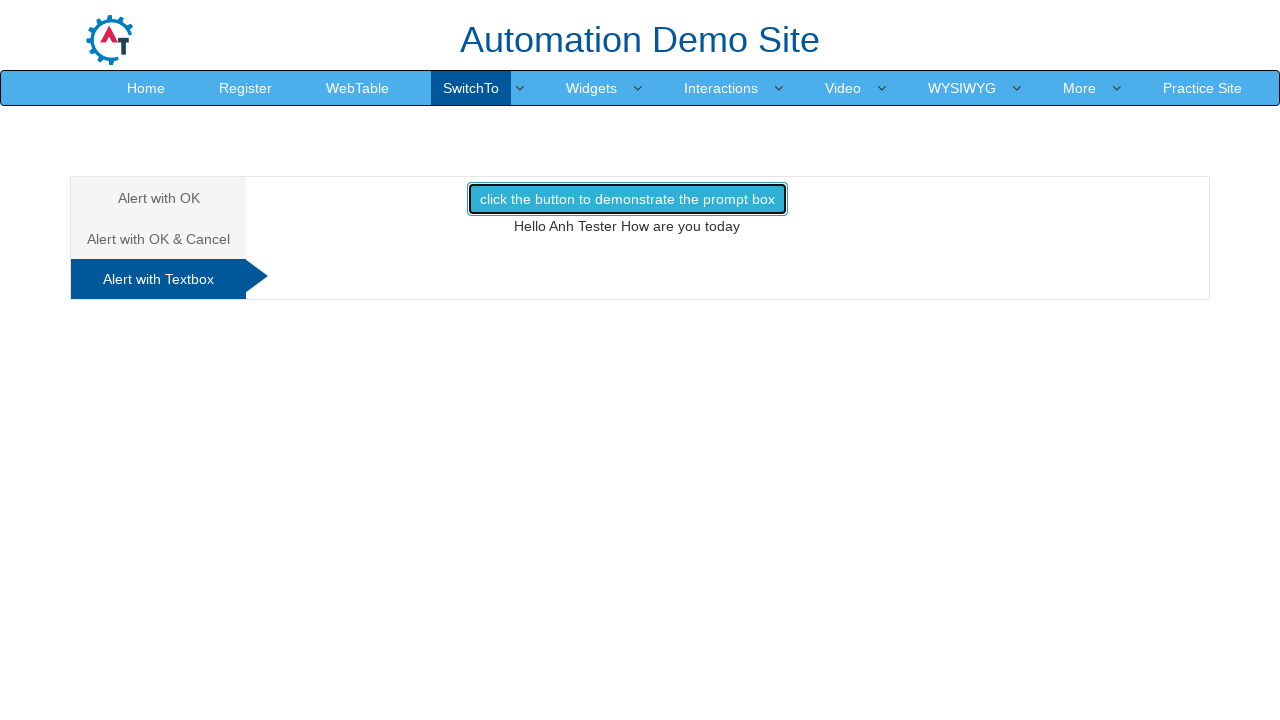

Retrieved result text from prompt dialog
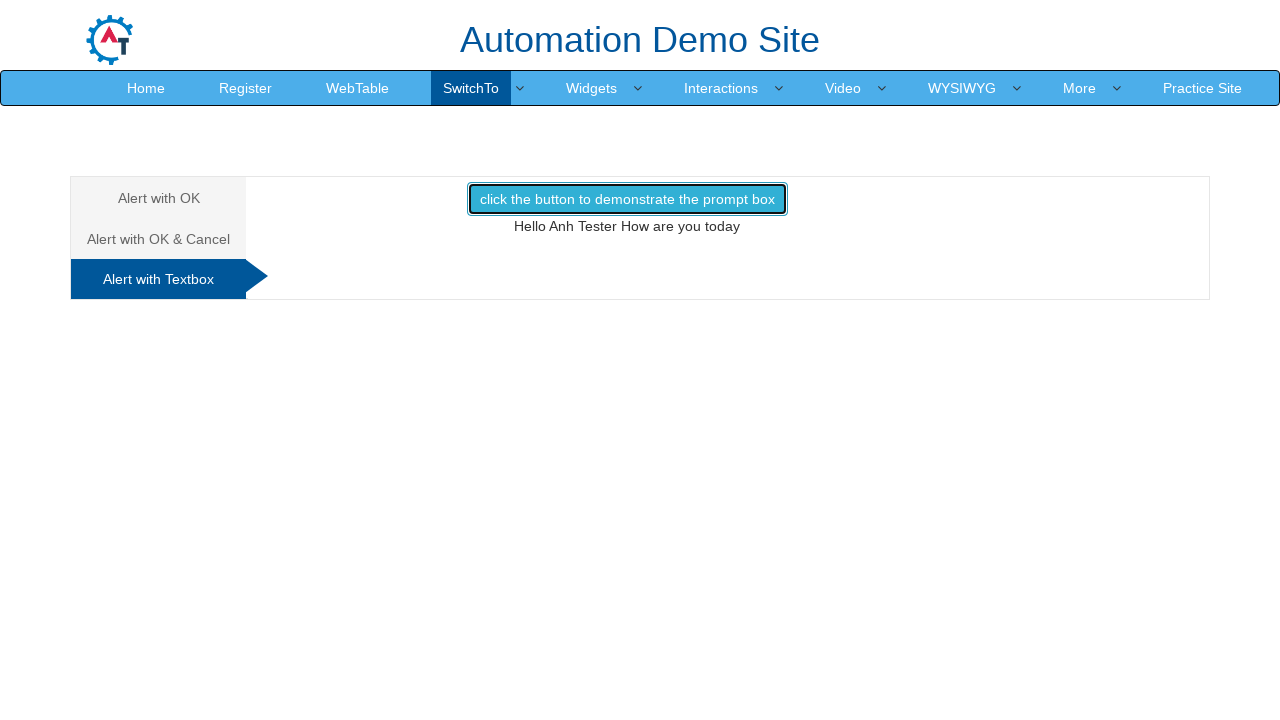

Verified that 'Anh Tester' is present in the prompt result
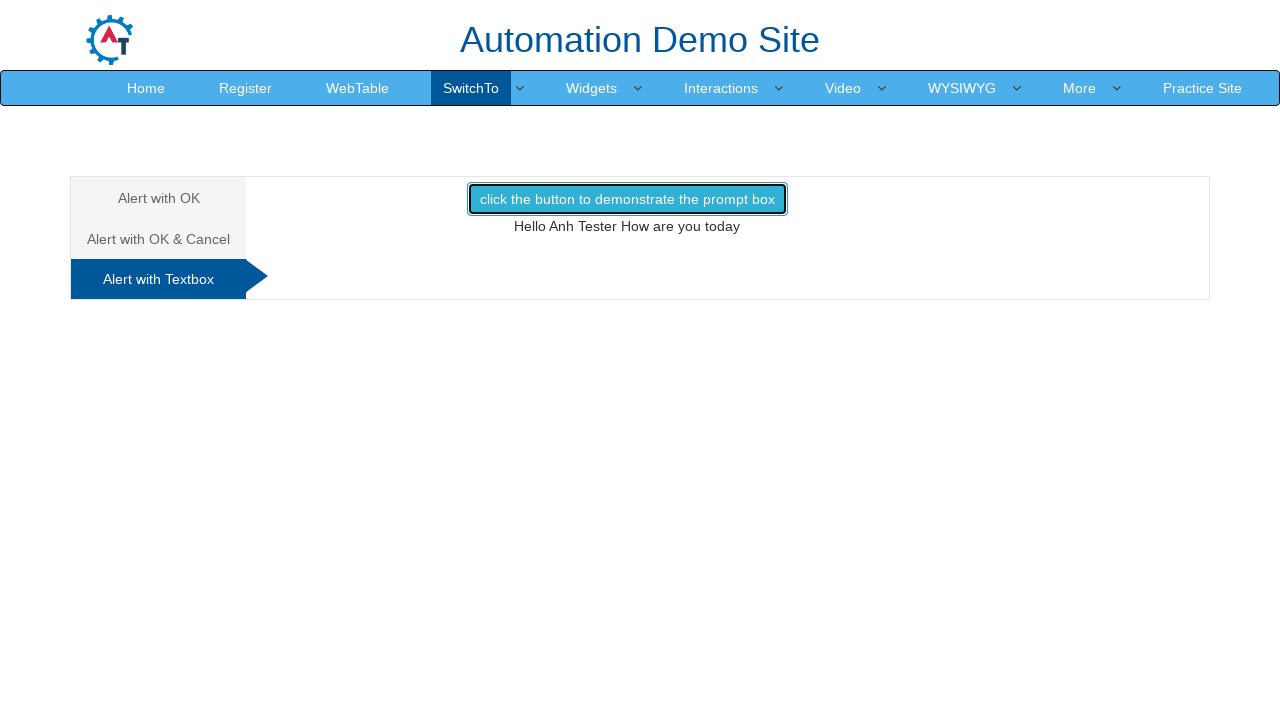

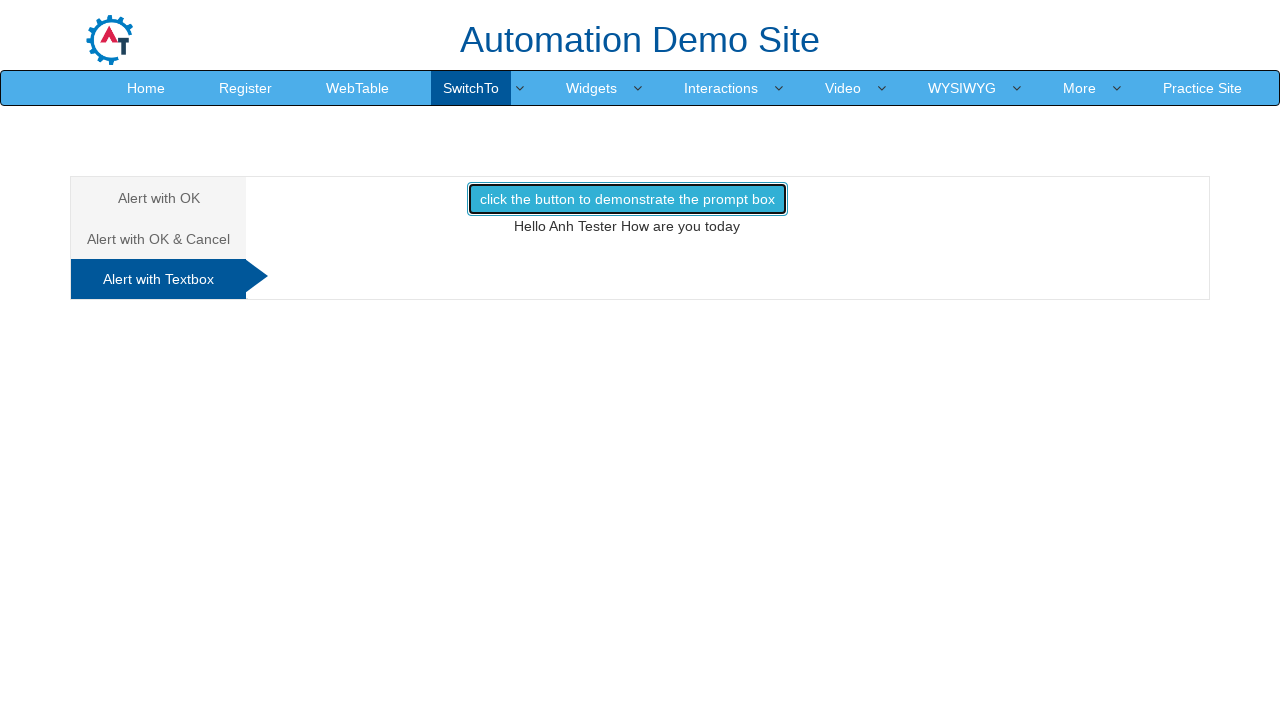